Tests multiple browser window handling by clicking a link that opens a new window, then switching to the new window and verifying the title changes to "New Window"

Starting URL: https://practice.cydeo.com/windows

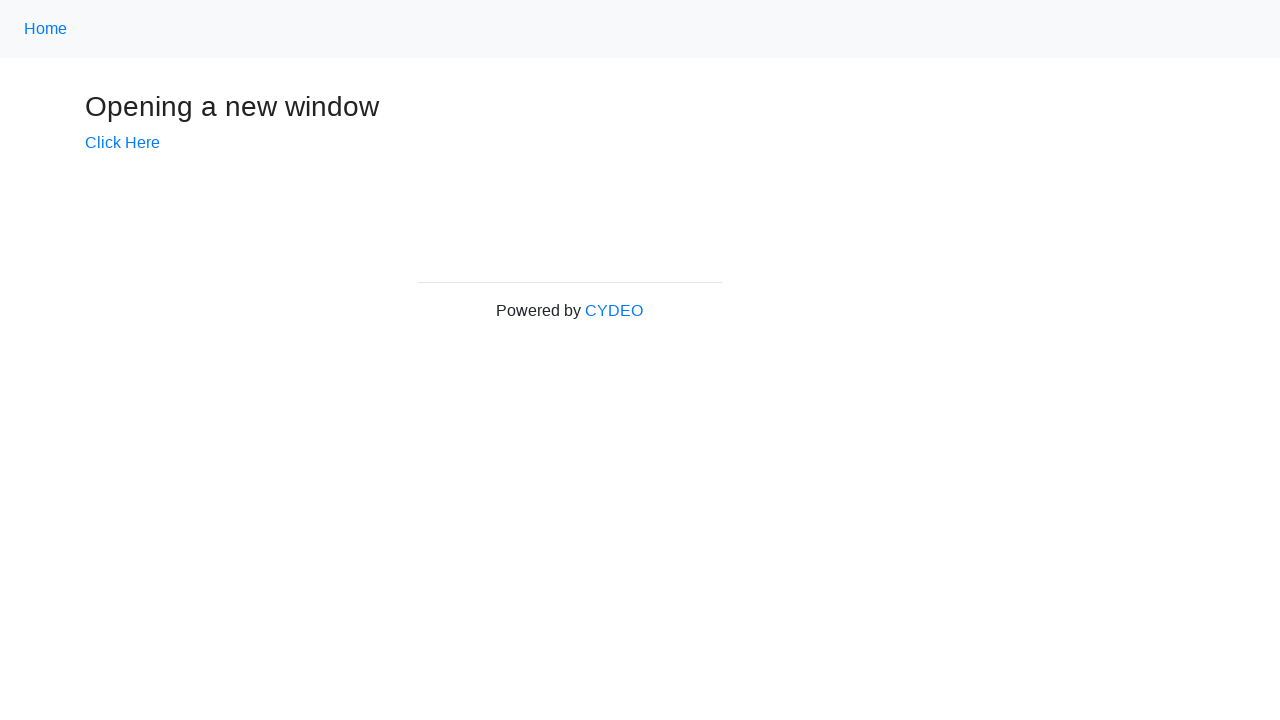

Verified initial page title is 'Windows'
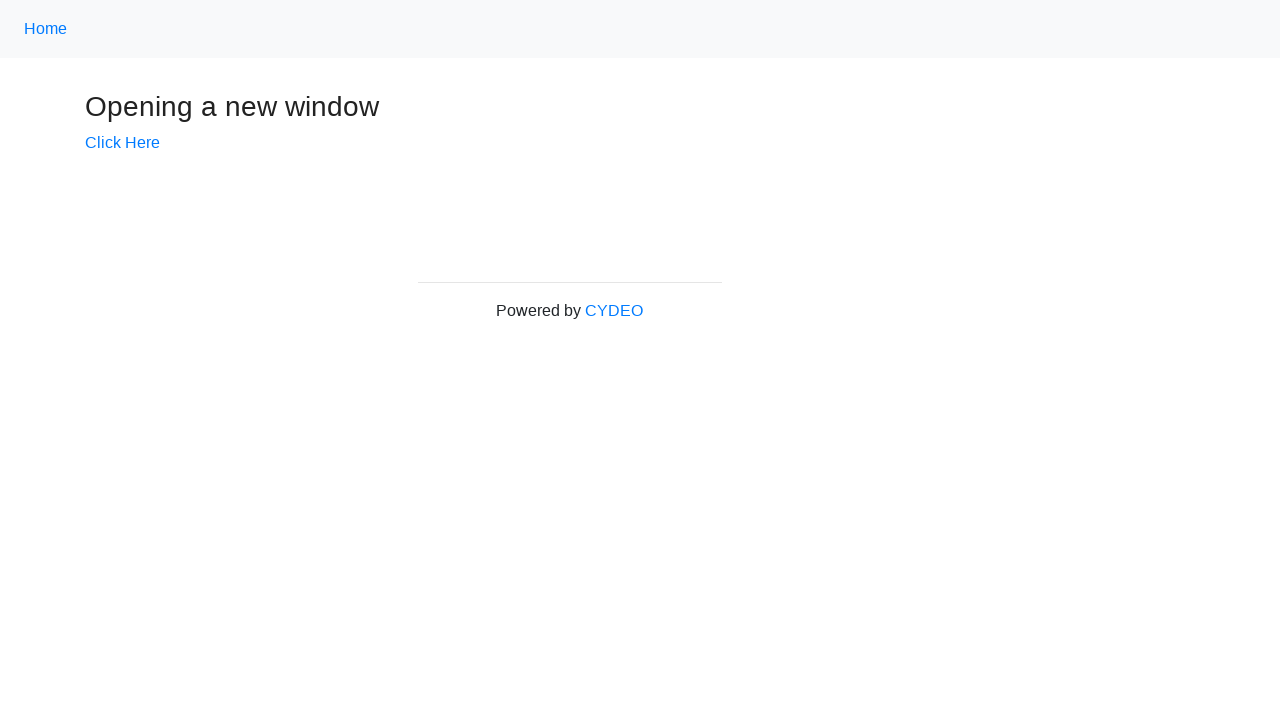

Clicked 'Click Here' link to open new window at (122, 143) on text=Click Here
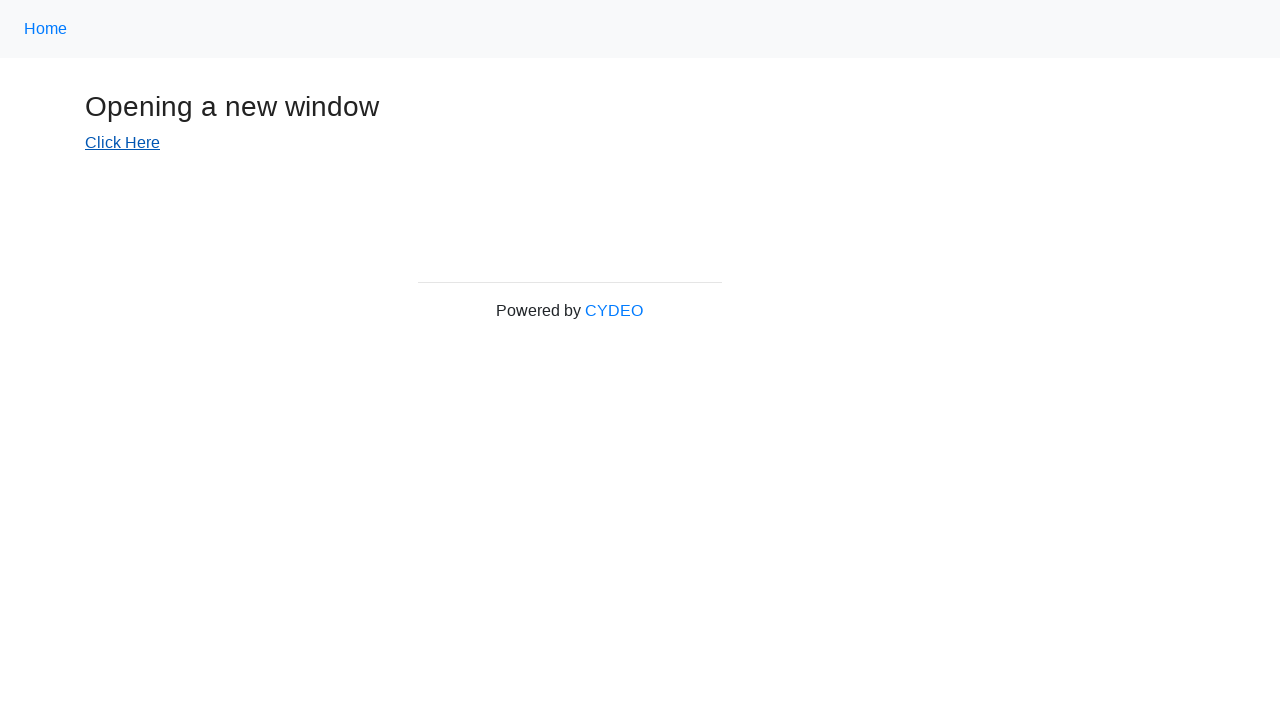

Captured new window/page object
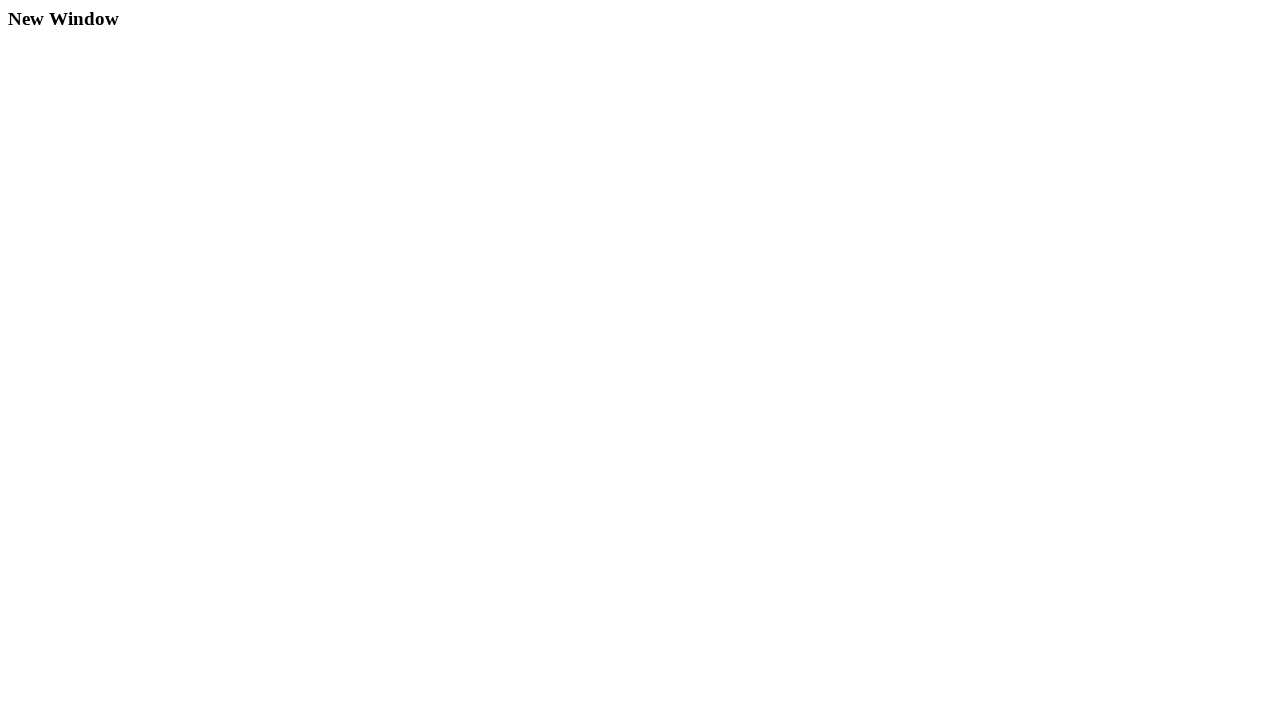

New page loaded successfully
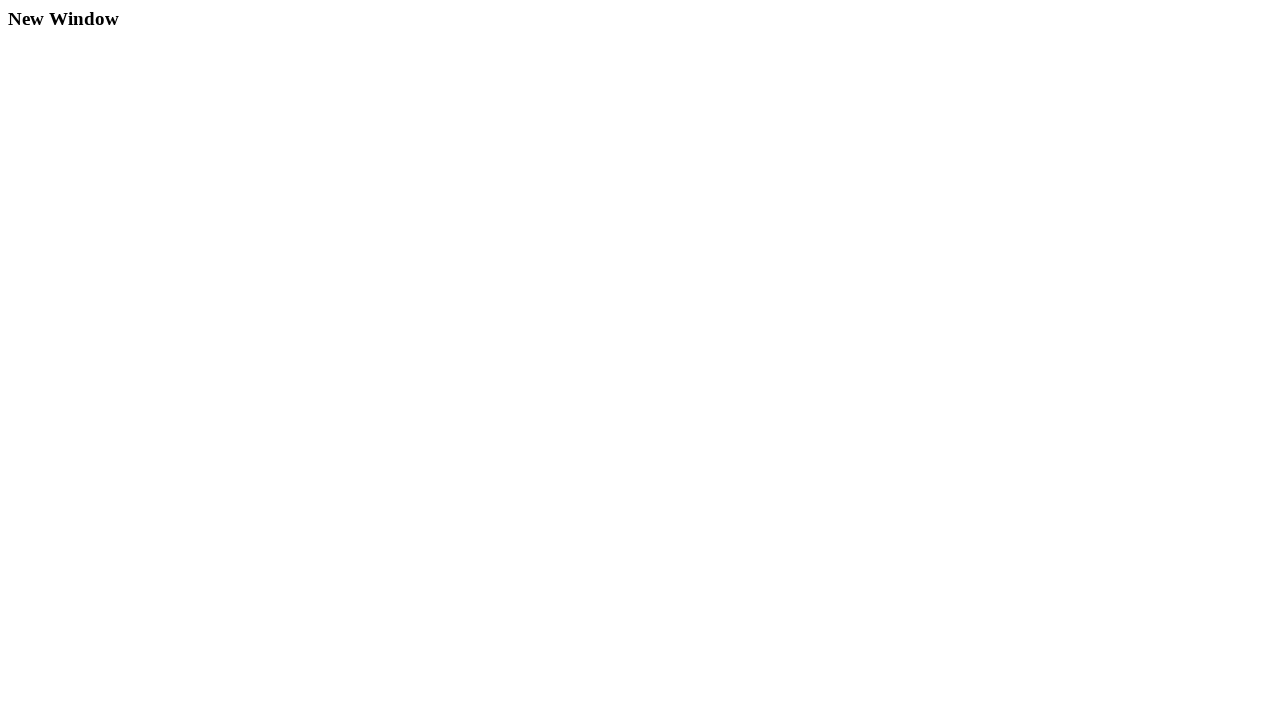

Verified new window title is 'New Window'
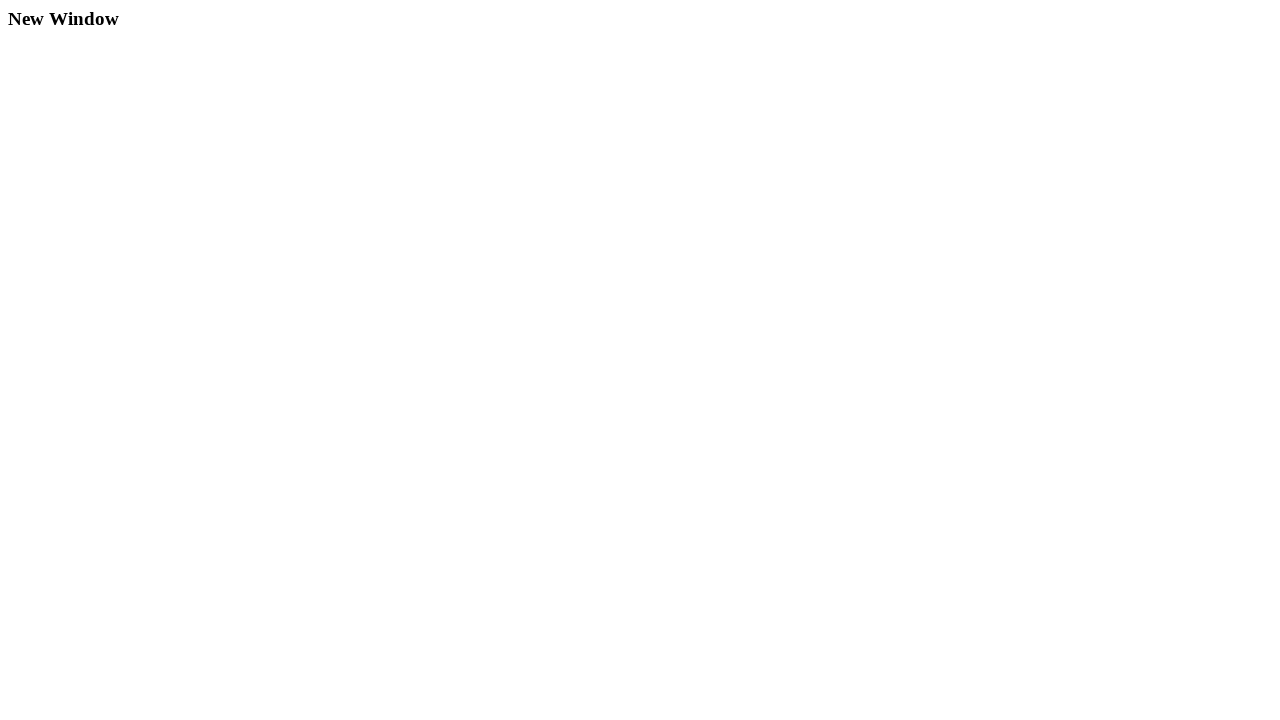

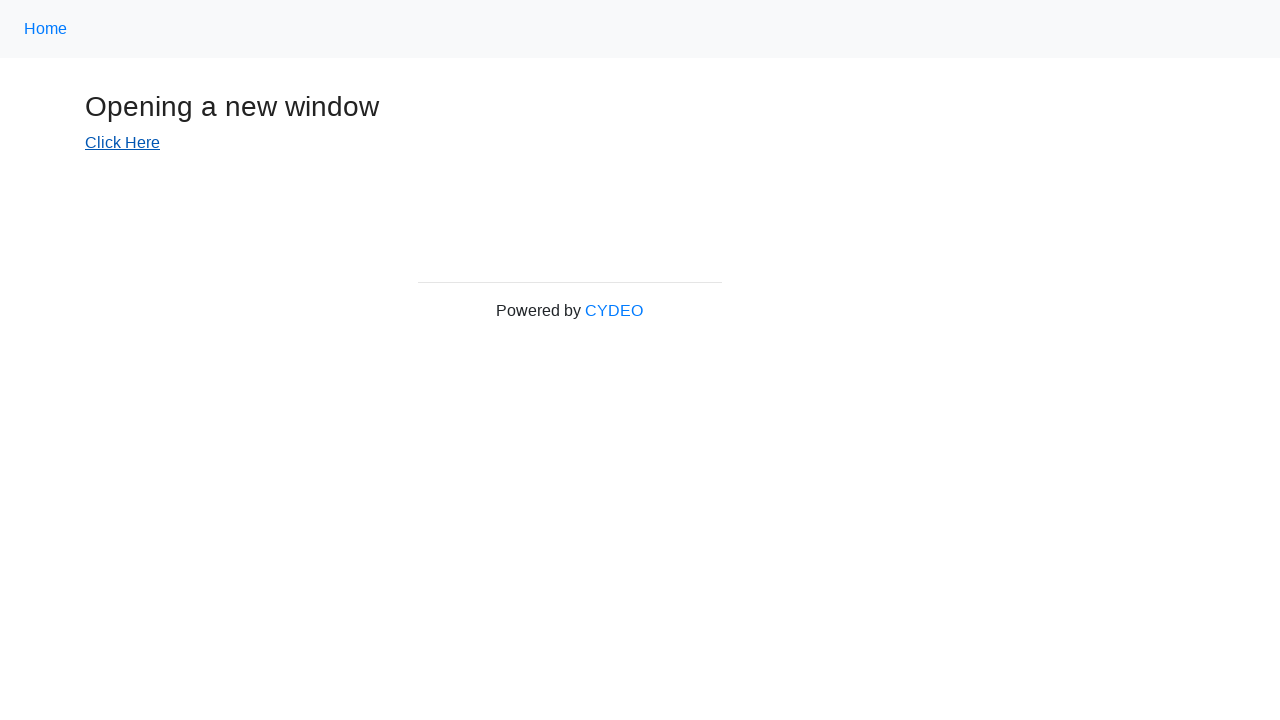